Tests AJIO website search and filter functionality by searching for bags and applying a gender filter

Starting URL: https://www.ajio.com/

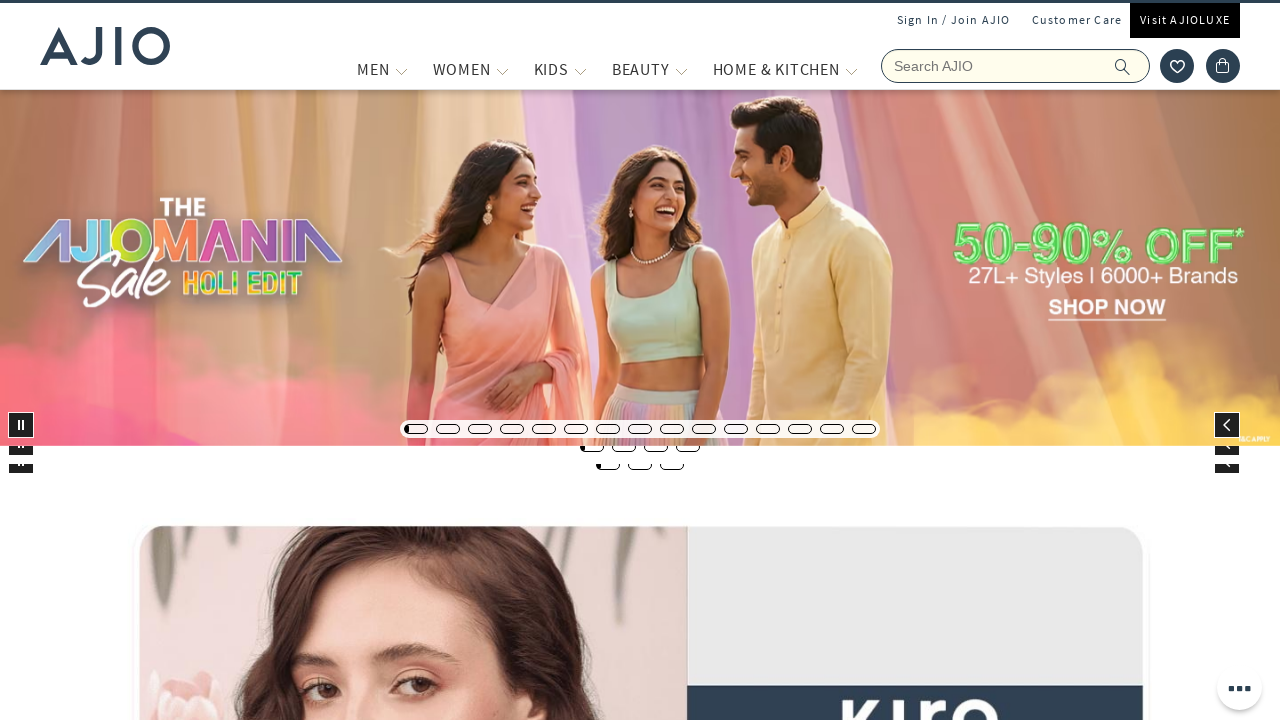

Filled search field with 'bags' on input[name='searchVal']
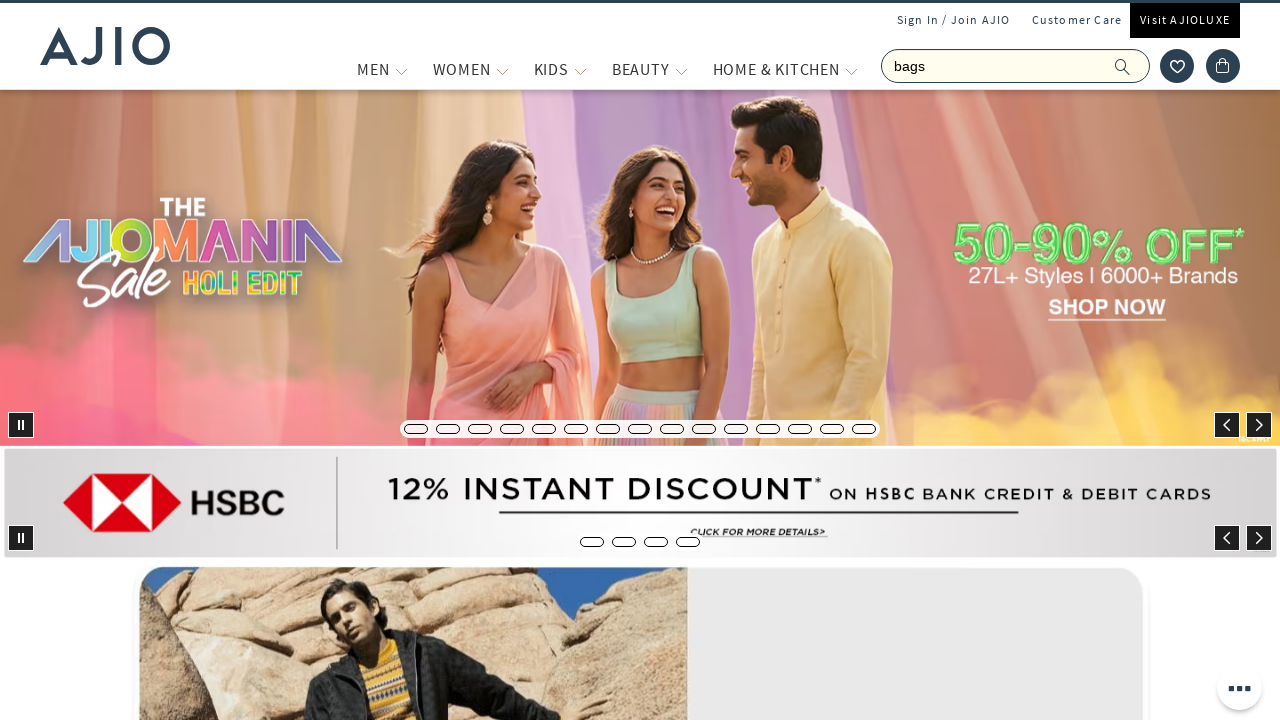

Pressed Enter to search for bags on input[name='searchVal']
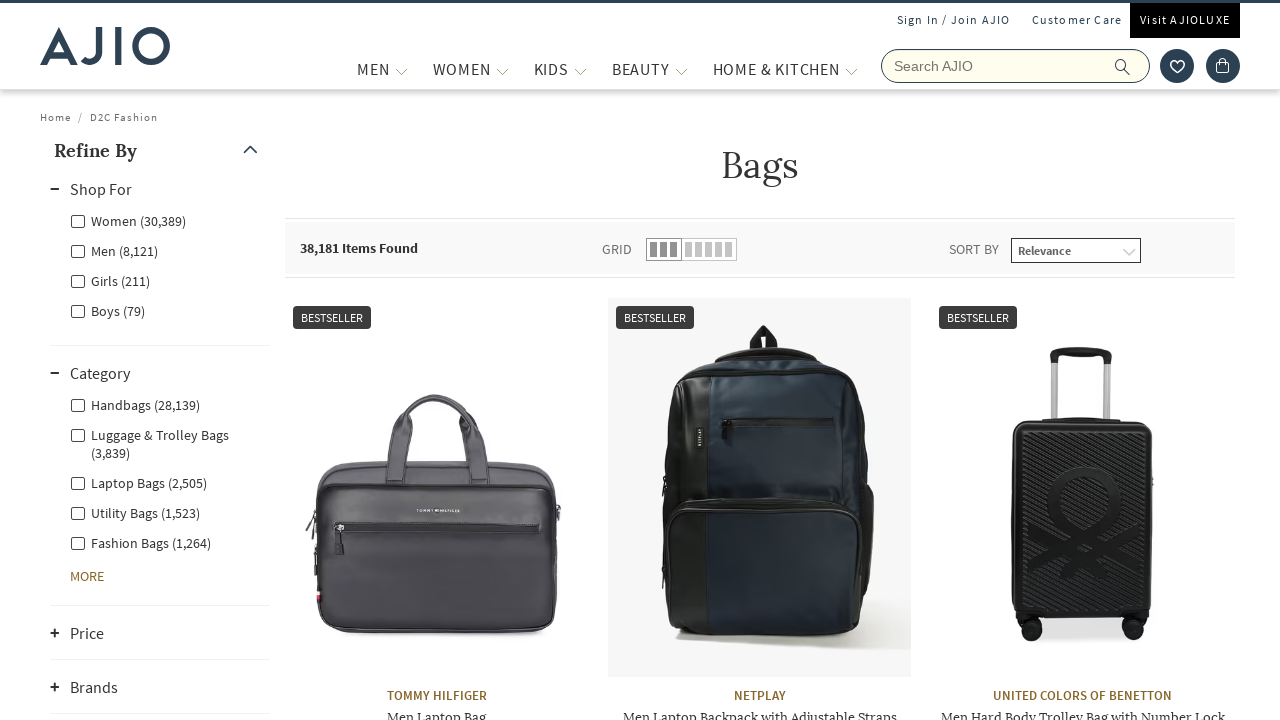

Search results page loaded
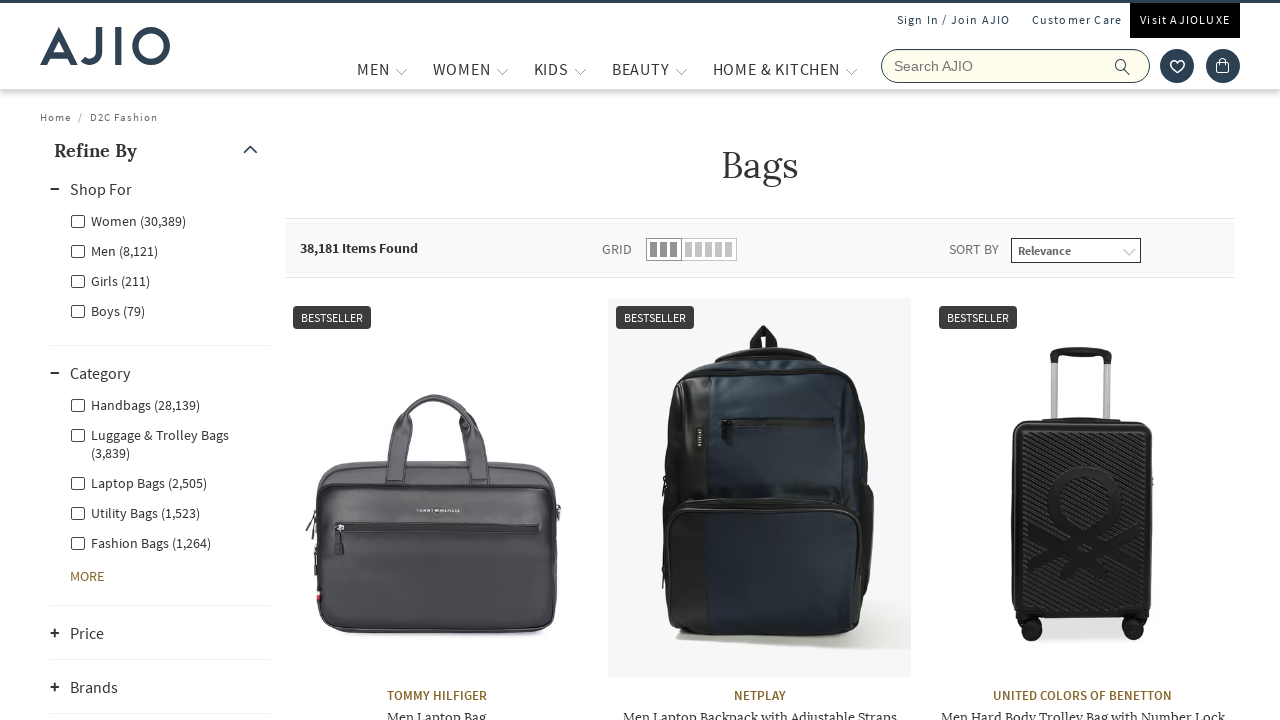

Applied Men gender filter to search results at (114, 250) on xpath=//div[@class='facet-linkfref ']//input[@value='Men']/following-sibling::la
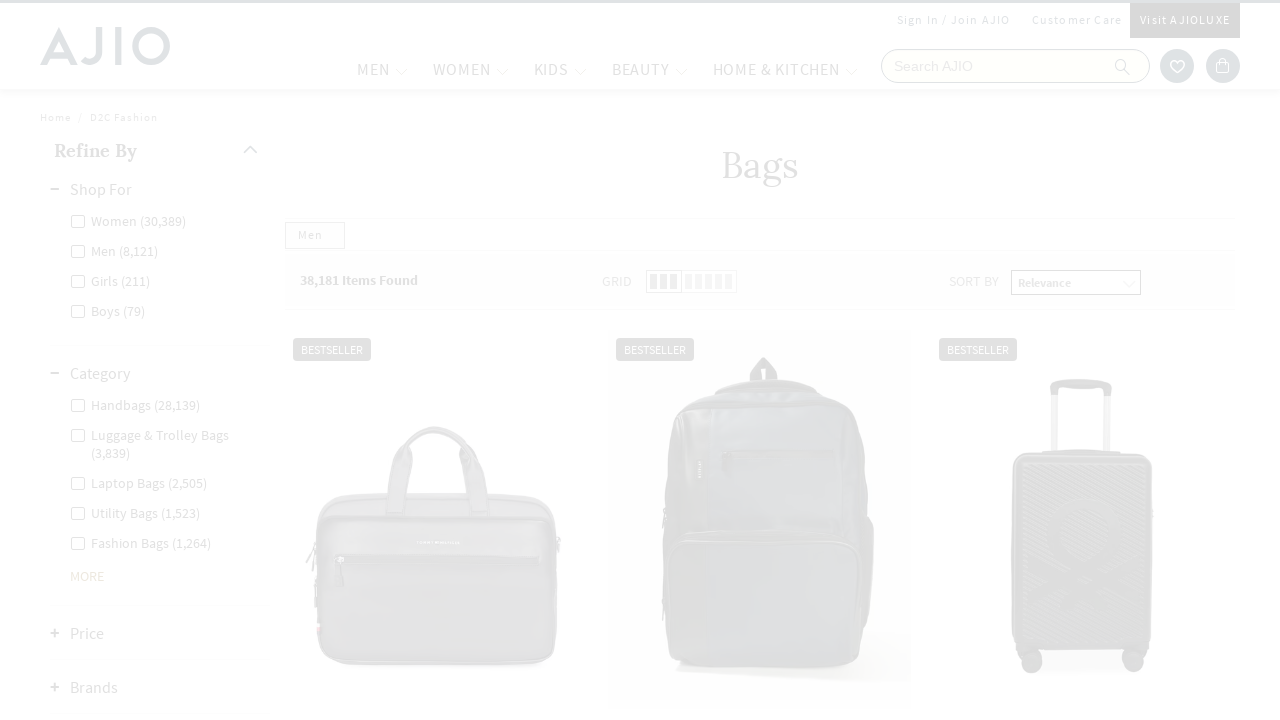

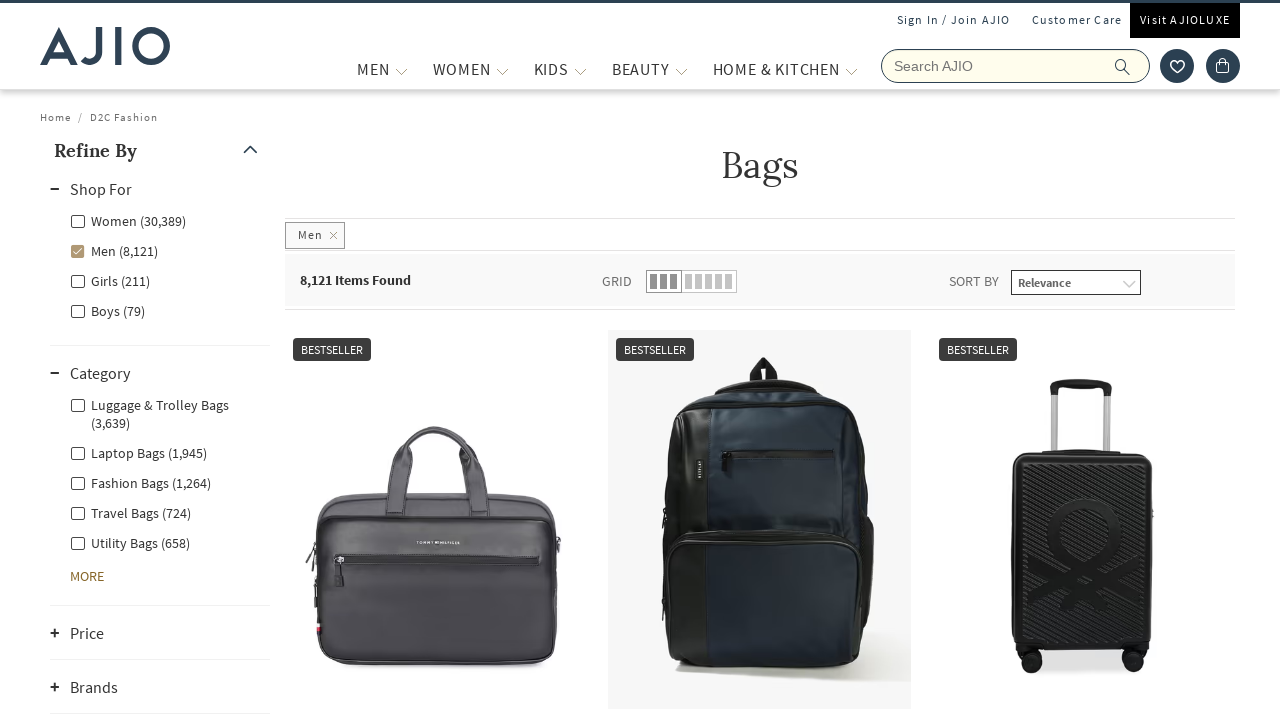